Navigates to a demo automation testing site and interacts with an email input field using keyboard inputs

Starting URL: http://demo.automationtesting.in/

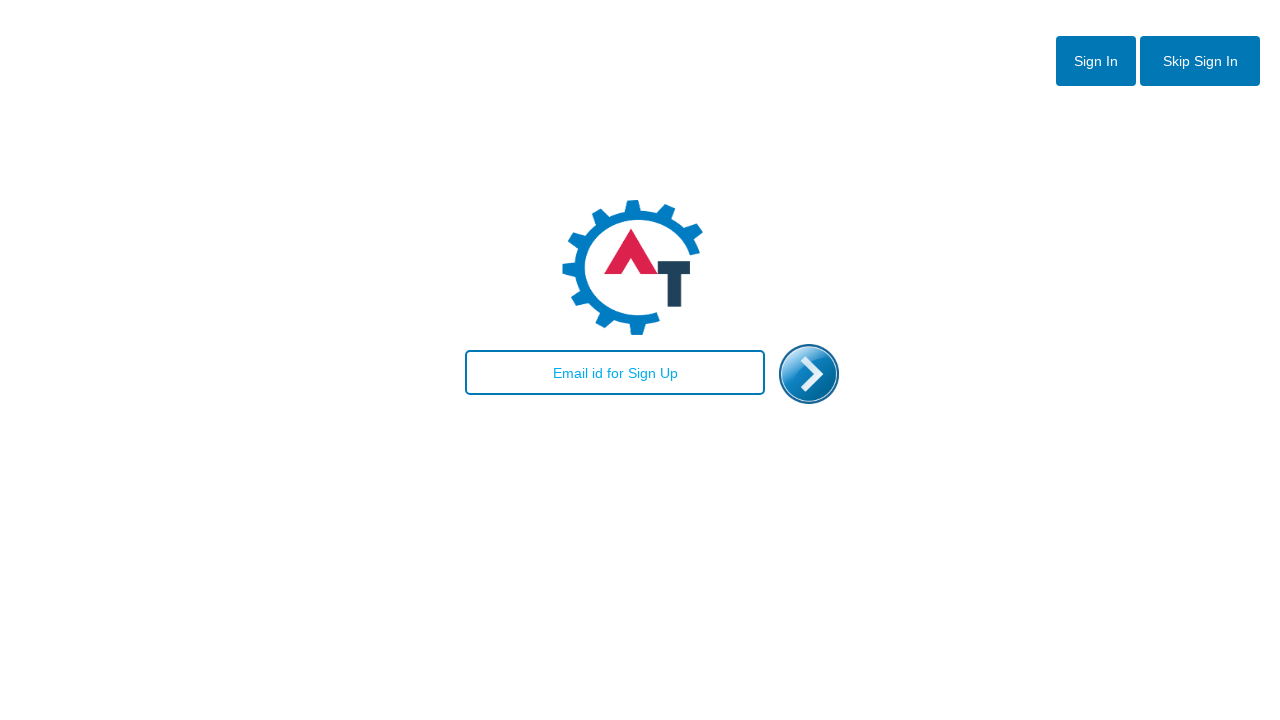

Clicked on the email input field at (615, 372) on input#email
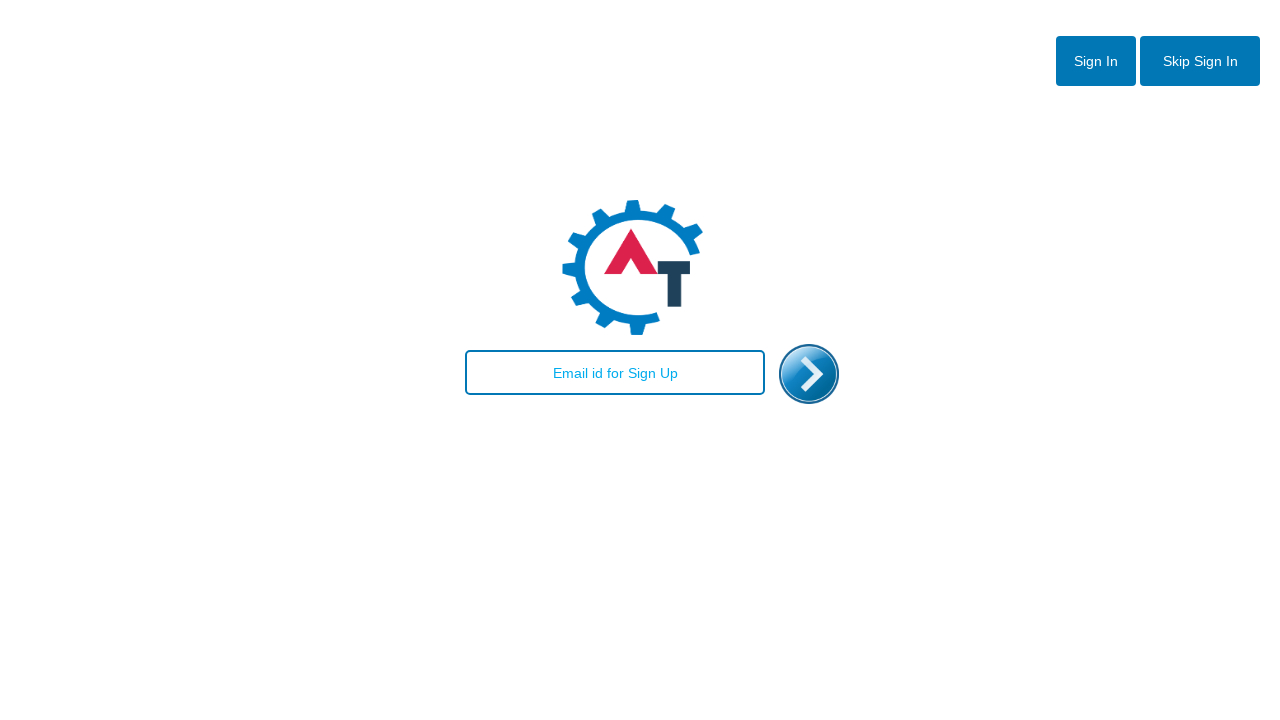

Typed 'A' in the email field using keyboard
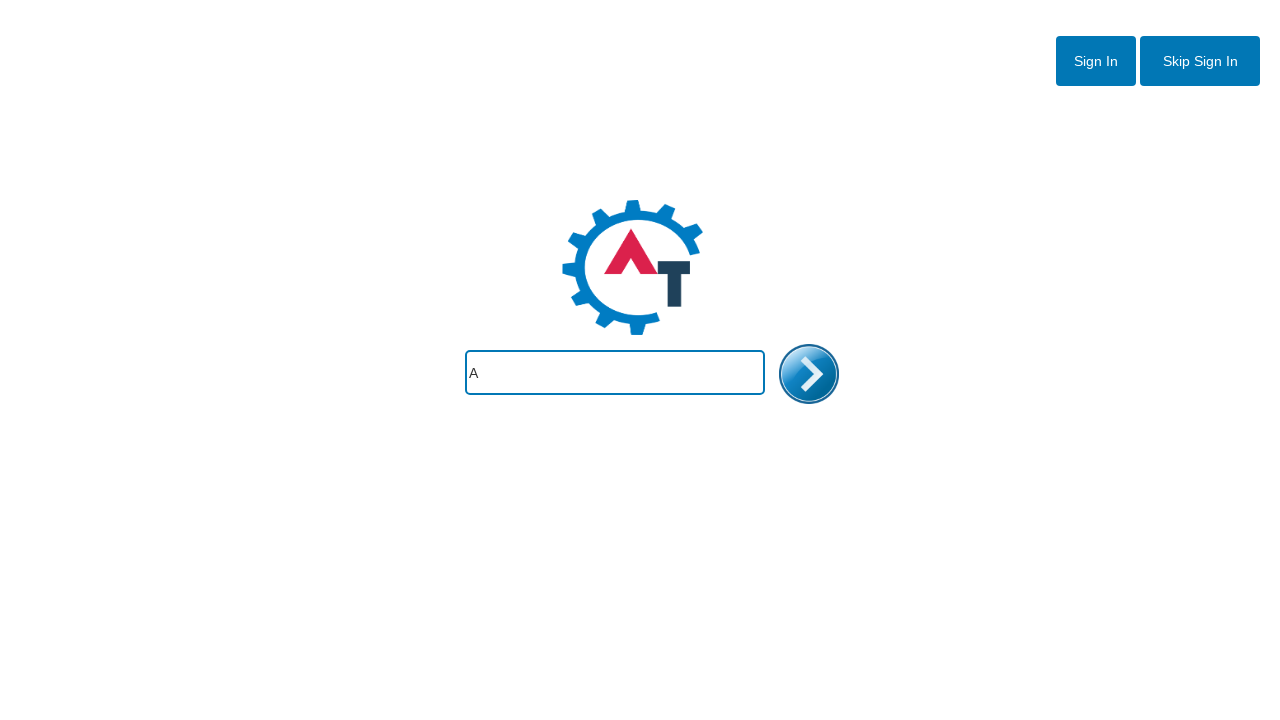

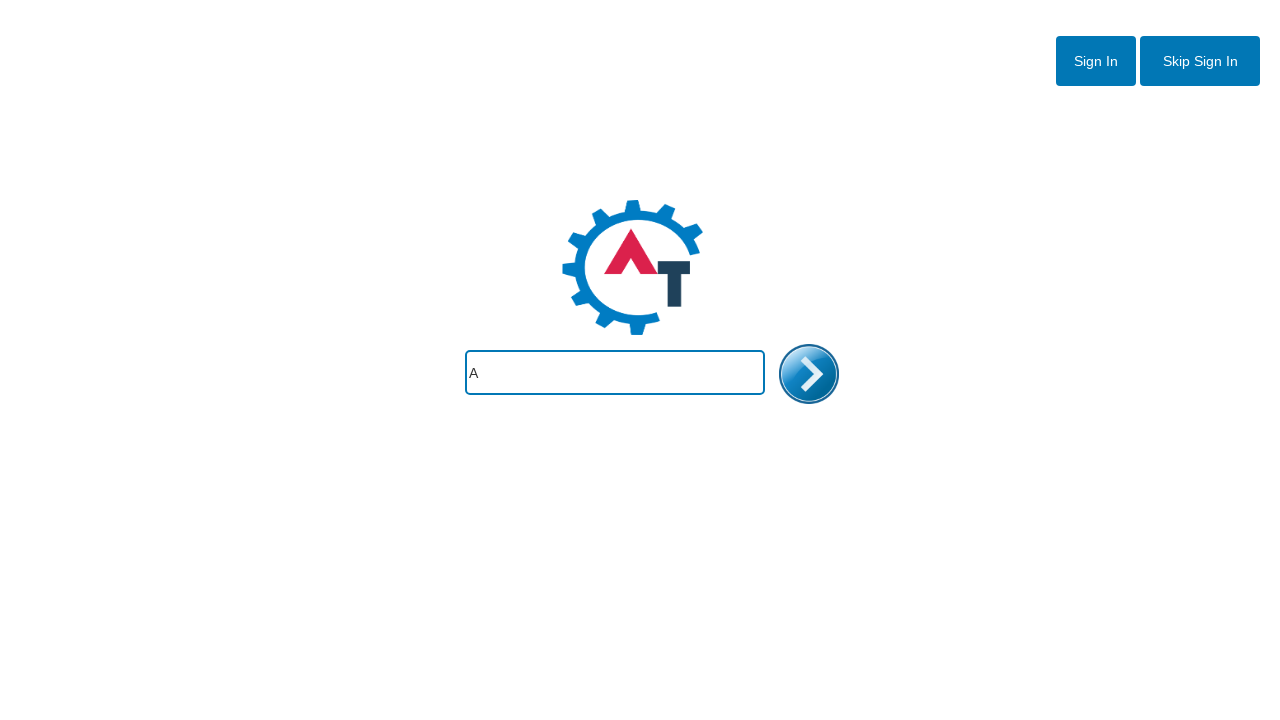